Tests window handling functionality by clicking a button that opens a new window, switching to it, and verifying the switch was successful

Starting URL: https://demo.automationtesting.in/Windows.html

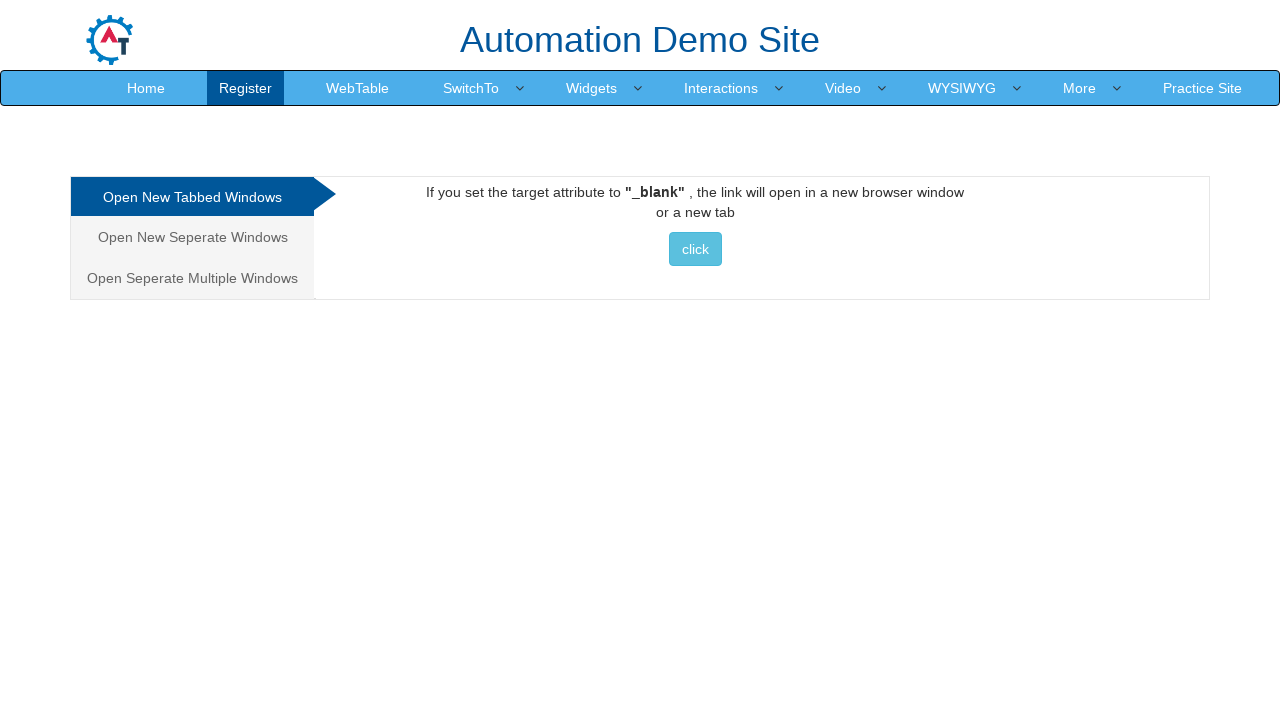

Clicked button to open new window at (695, 249) on xpath=(//button[contains(text(),'click')])[1]
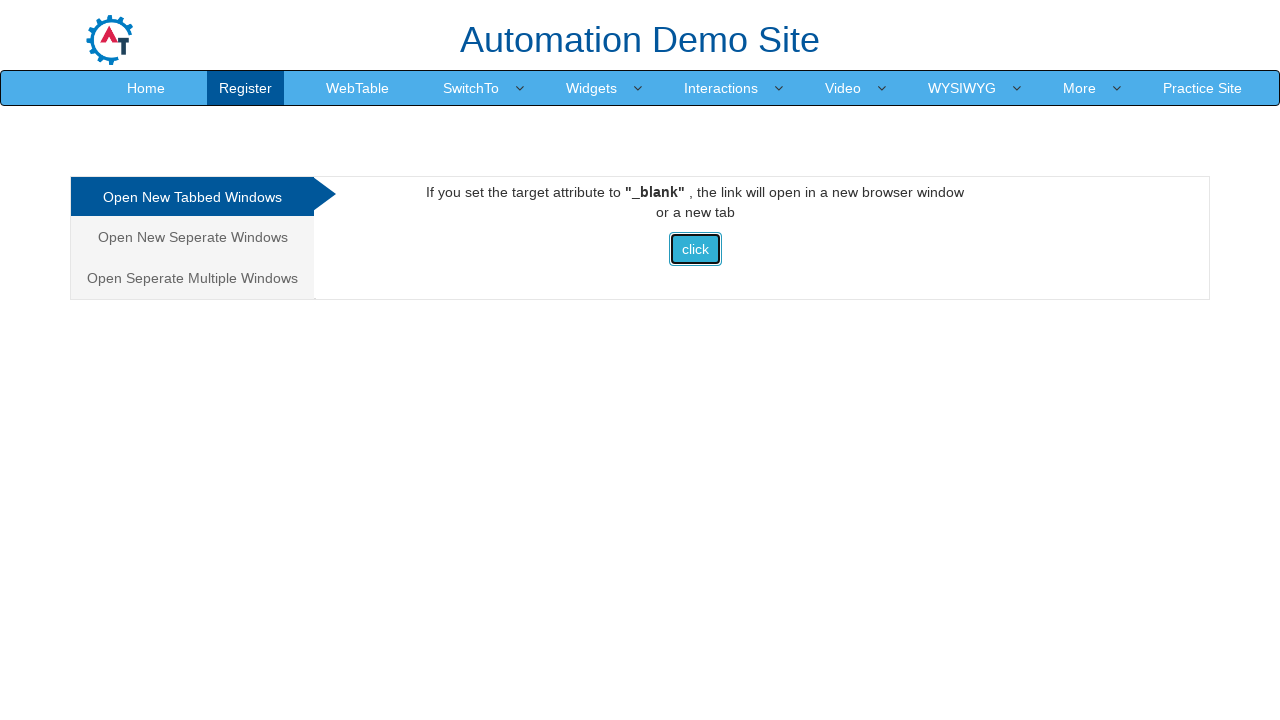

New window opened and captured
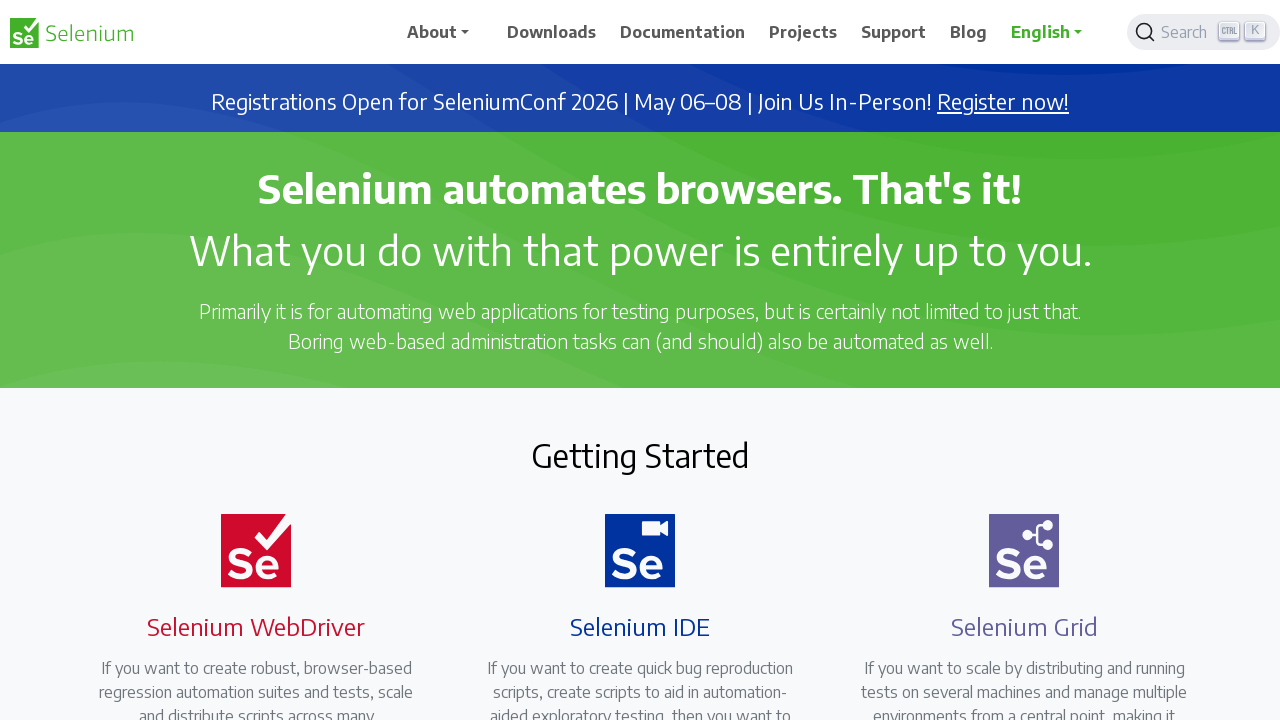

New window fully loaded
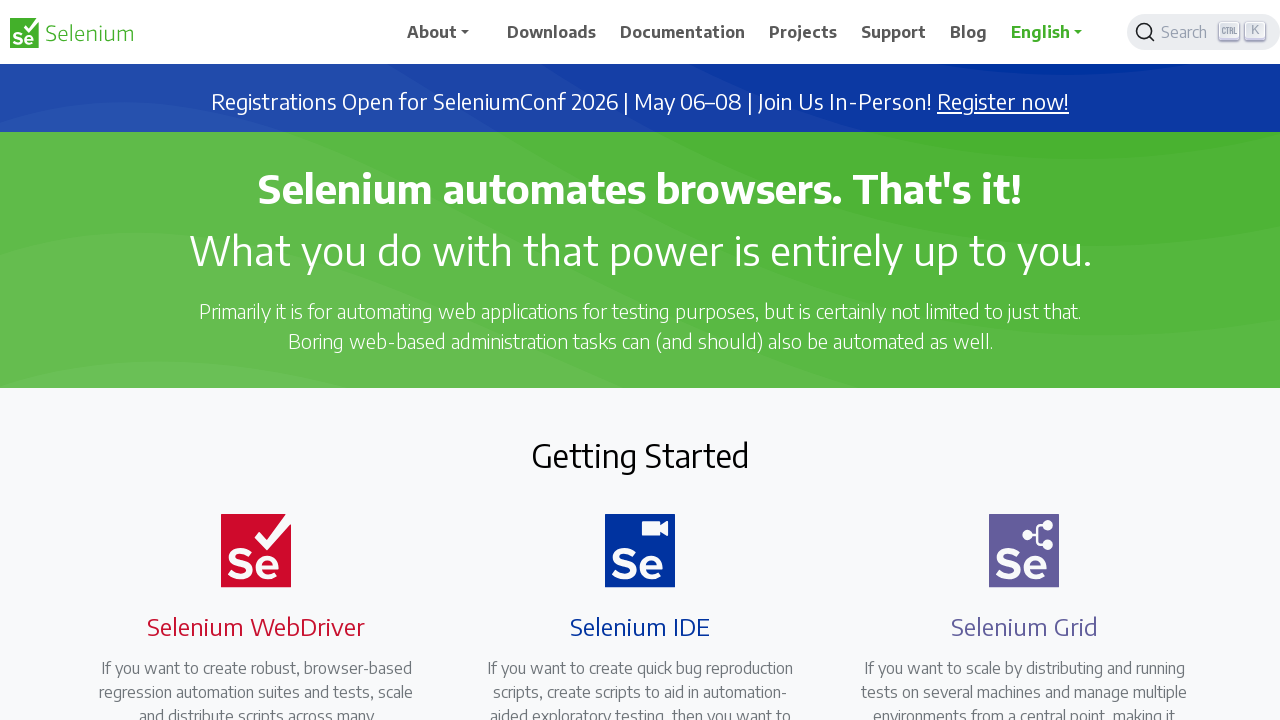

Verified new window title: Selenium
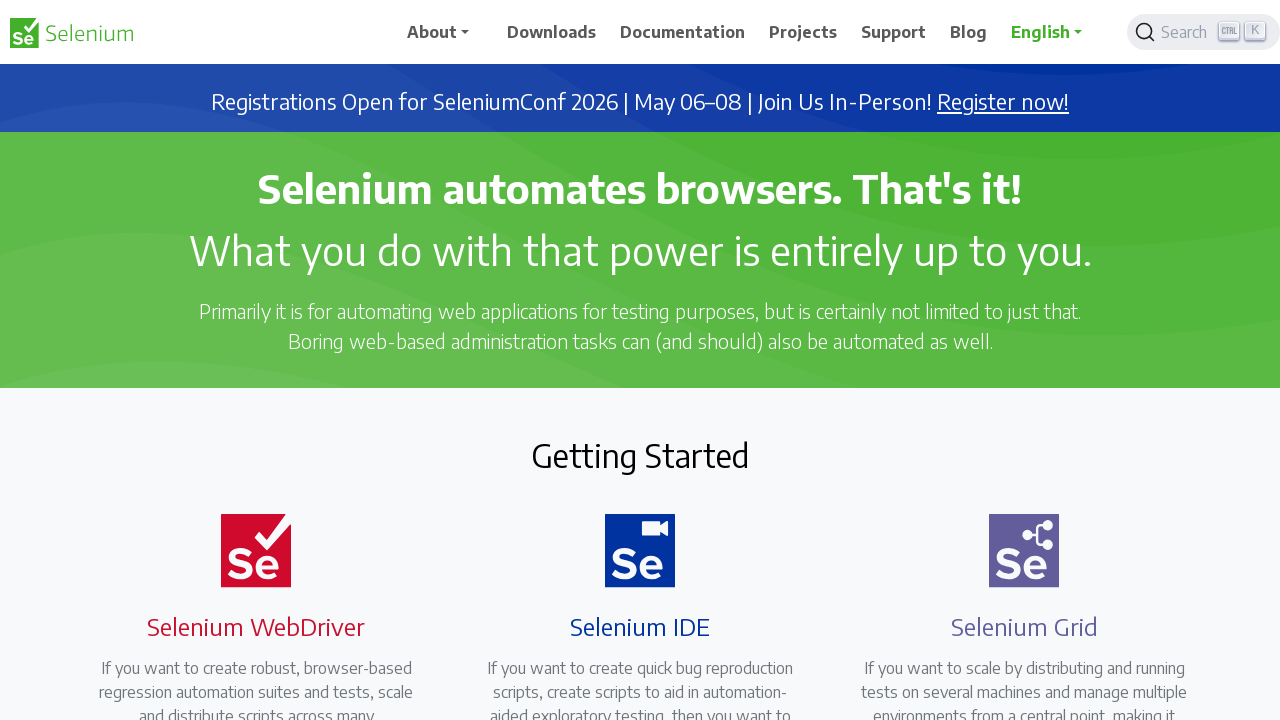

Closed new window
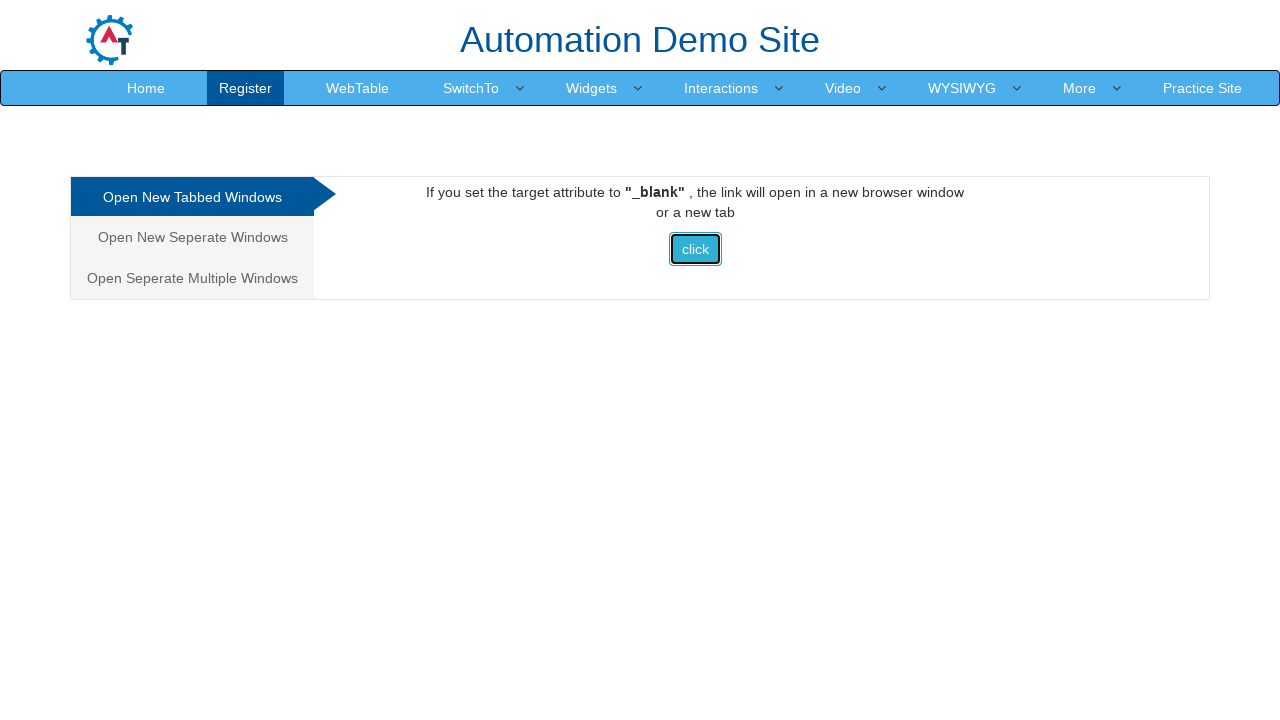

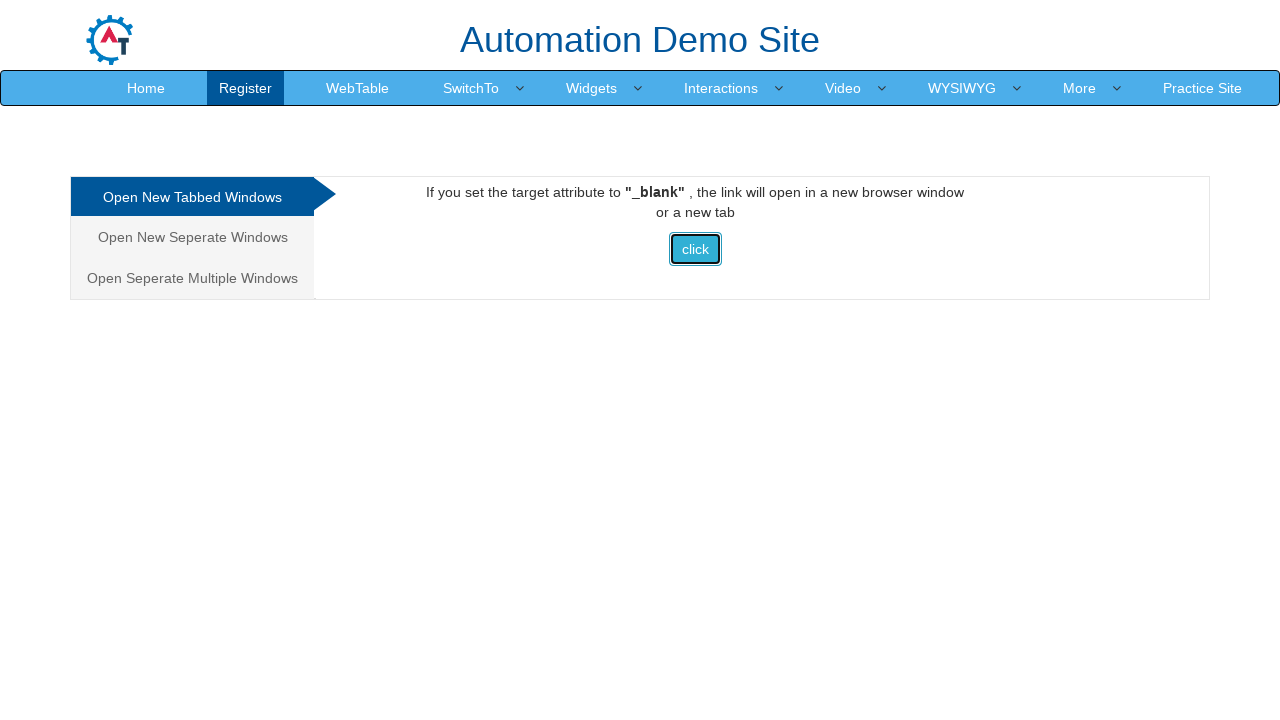